Tests radio button functionality by clicking through different car brand radio buttons (BMW, Benz, Honda) individually and then iterating through all radio buttons in the group

Starting URL: https://www.letskodeit.com/practice

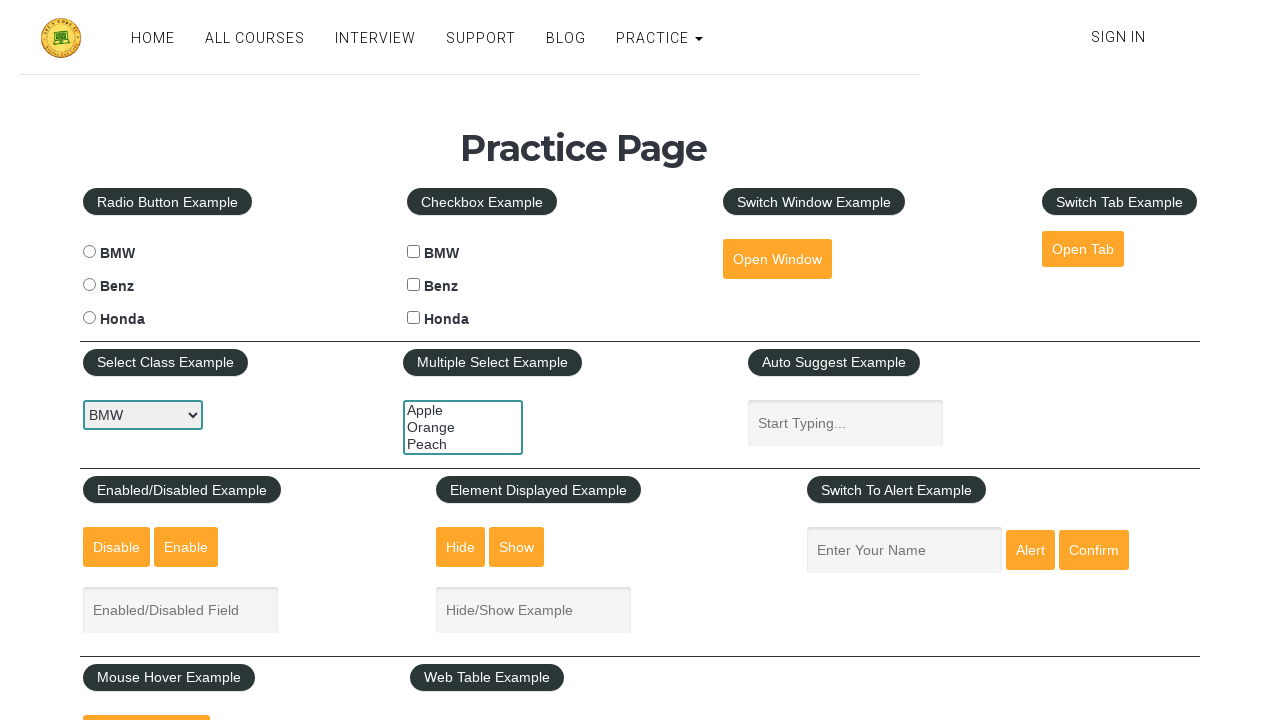

Clicked BMW radio button at (89, 252) on #bmwradio
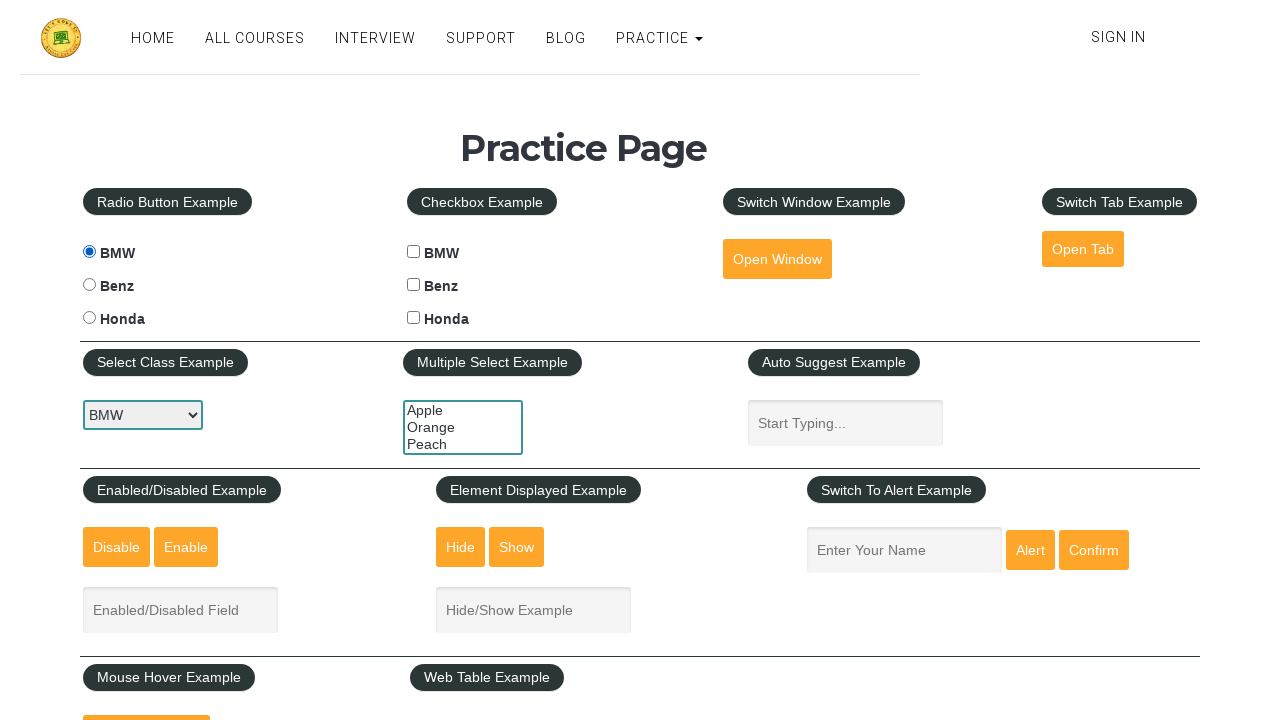

Clicked Benz radio button at (89, 285) on #benzradio
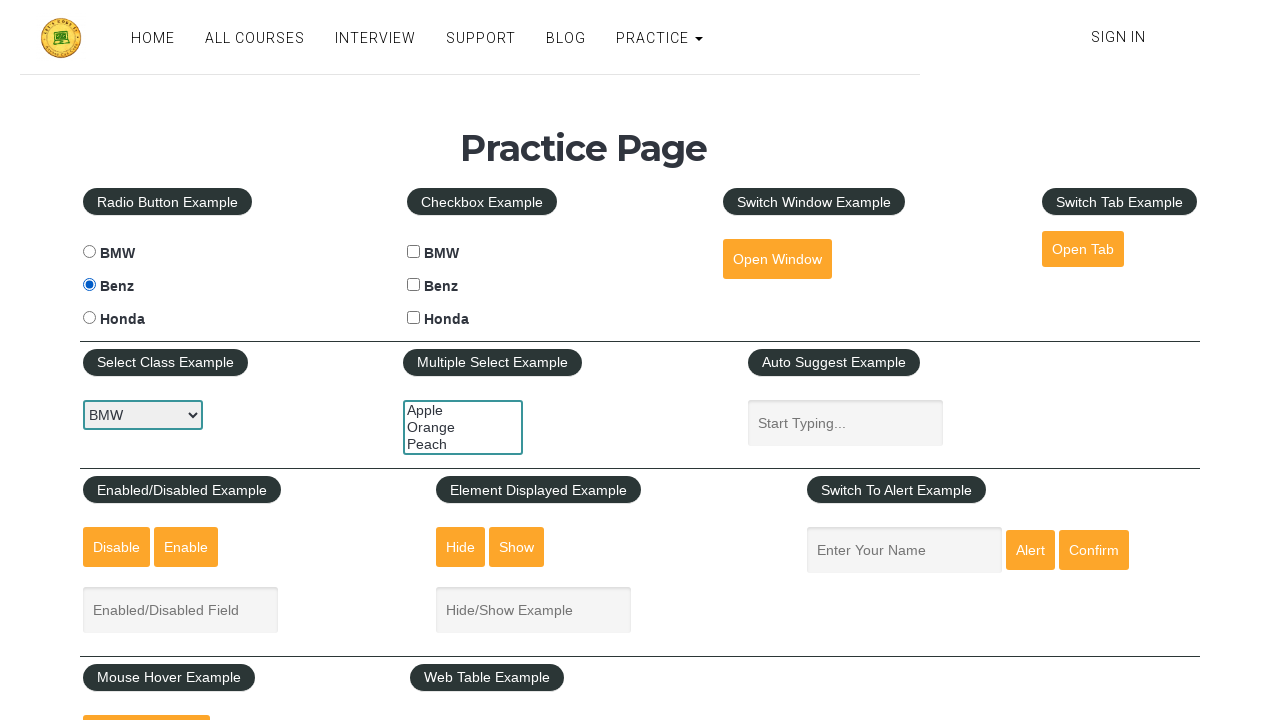

Clicked Honda radio button at (89, 318) on #hondaradio
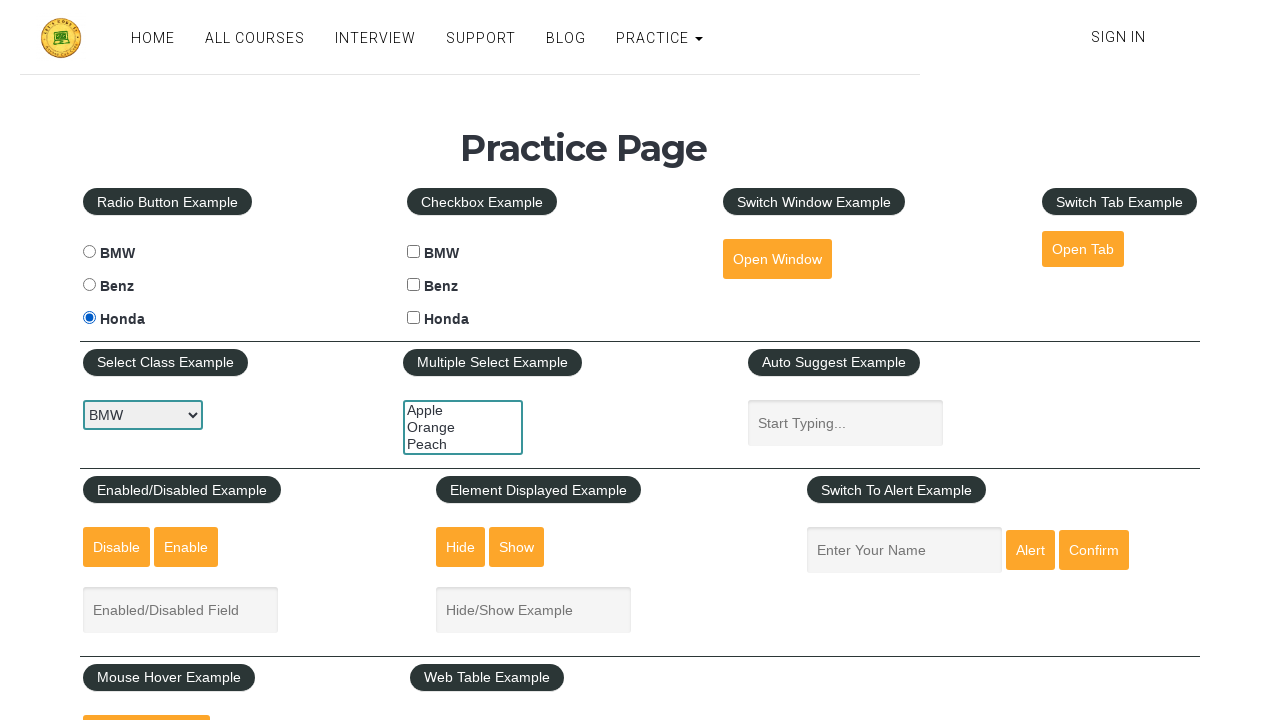

Clicked a car brand radio button in the cars group at (89, 252) on xpath=//*[@name='cars' and @type='radio'] >> nth=0
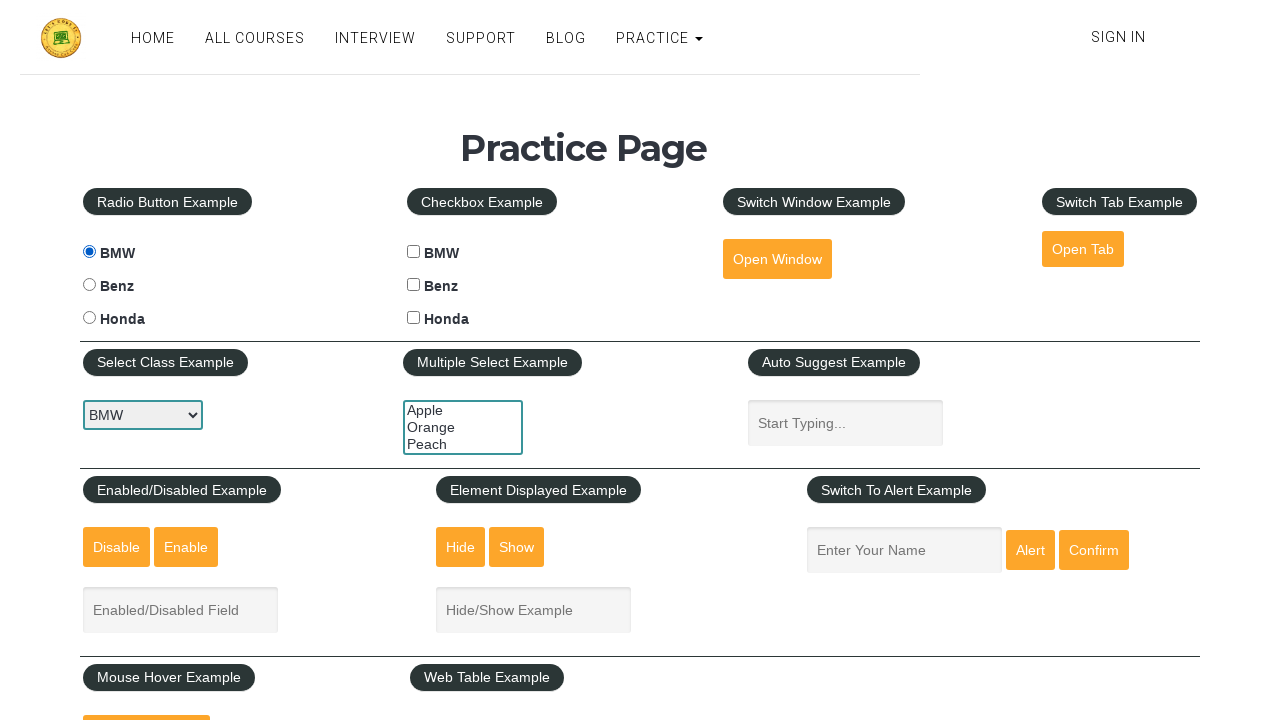

Clicked a car brand radio button in the cars group at (89, 285) on xpath=//*[@name='cars' and @type='radio'] >> nth=1
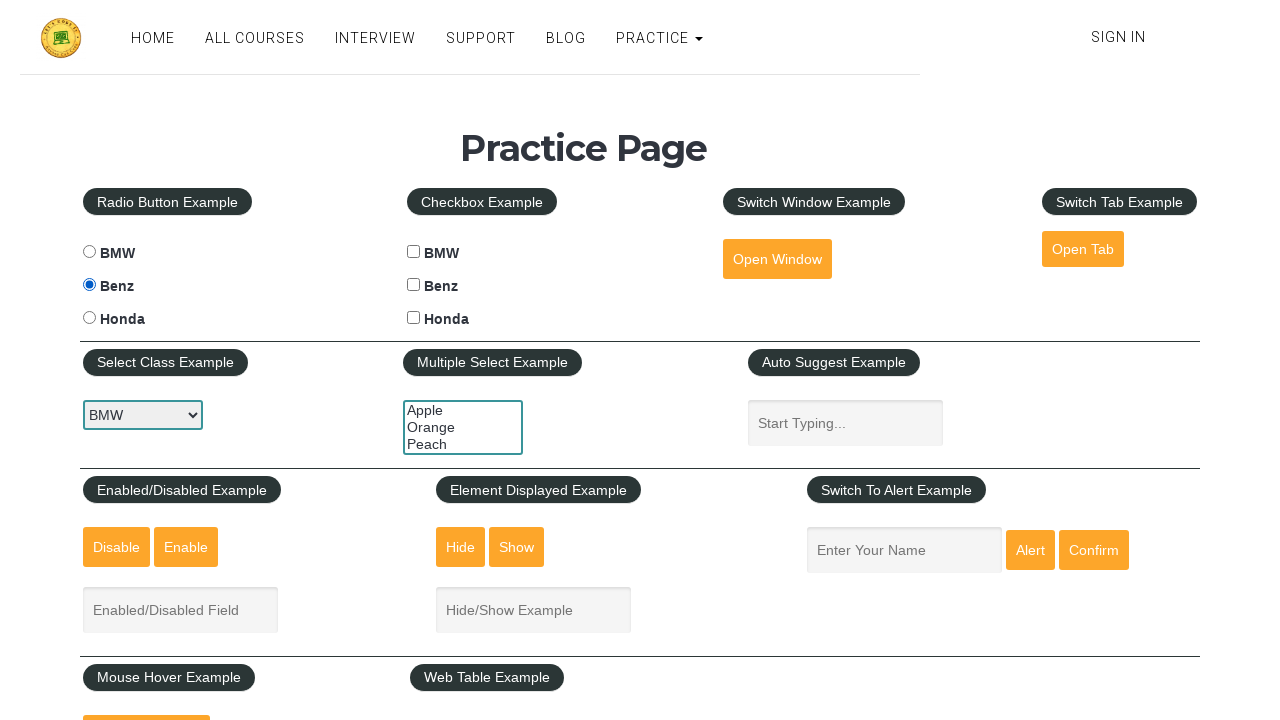

Clicked a car brand radio button in the cars group at (89, 318) on xpath=//*[@name='cars' and @type='radio'] >> nth=2
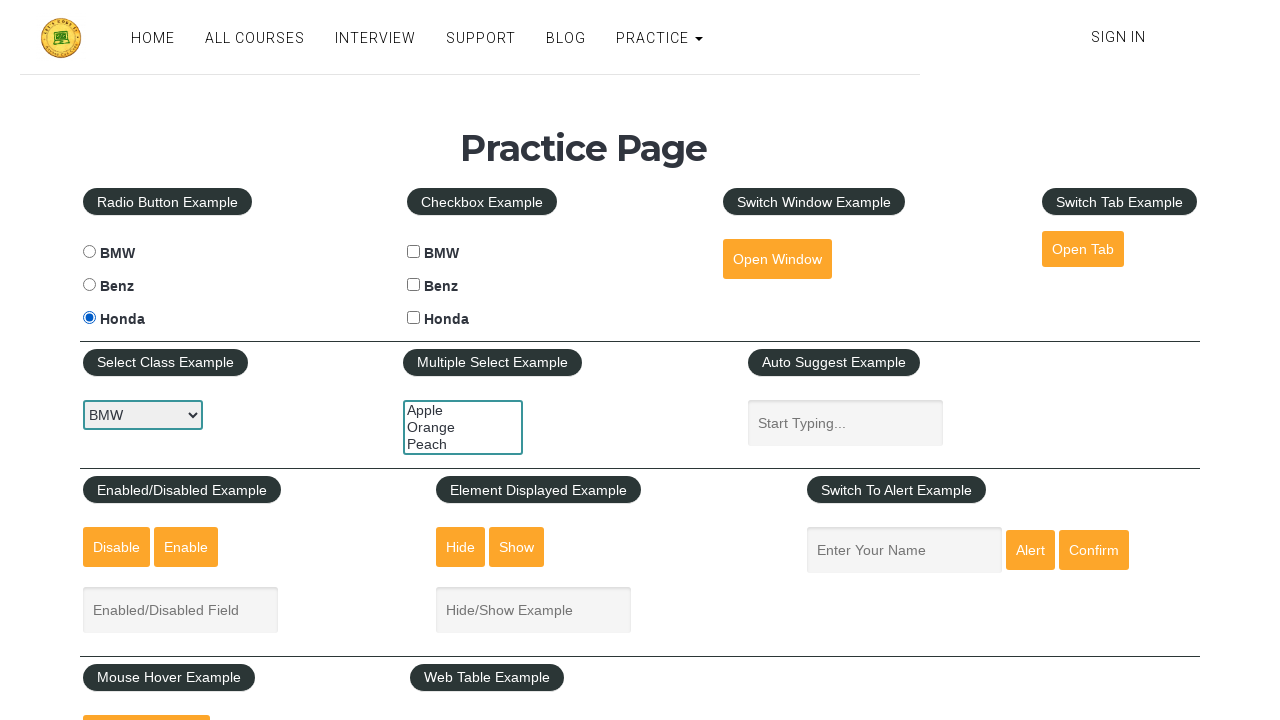

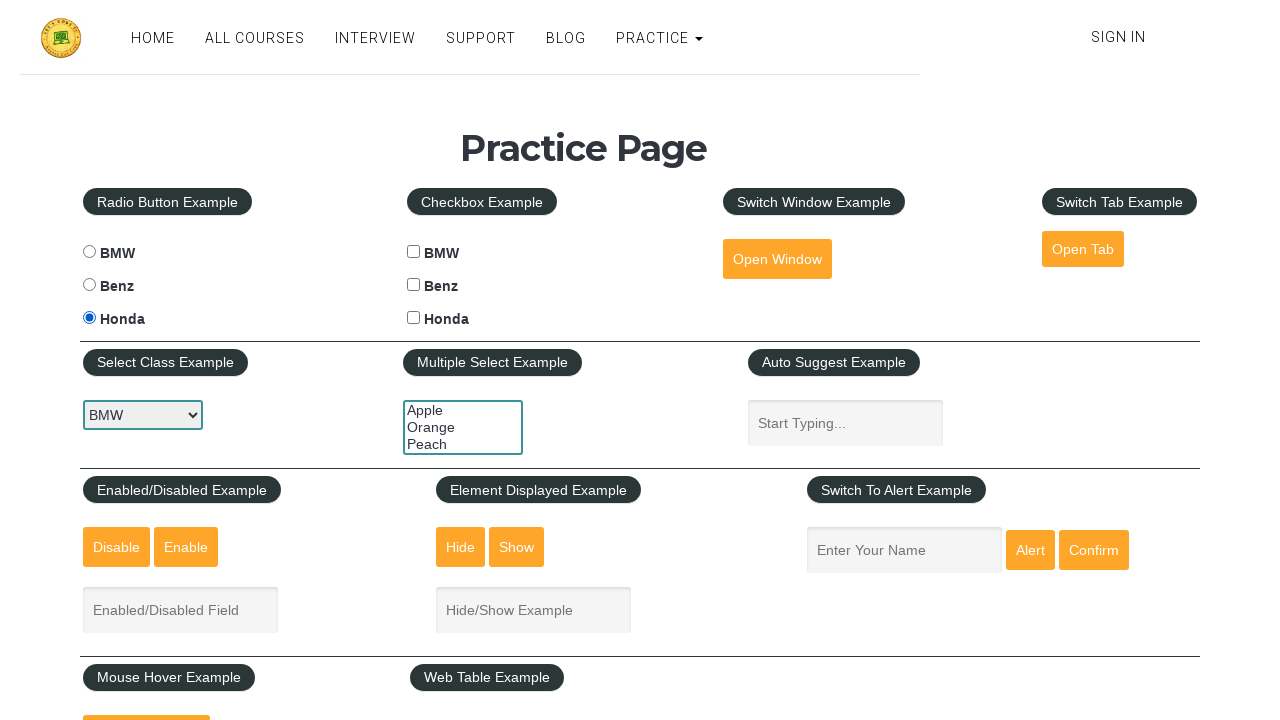